Tests that all images on pages have valid src attributes and are accessible.

Starting URL: https://ntig-uppsala.github.io/Frisor-Saxe/index-fi.html

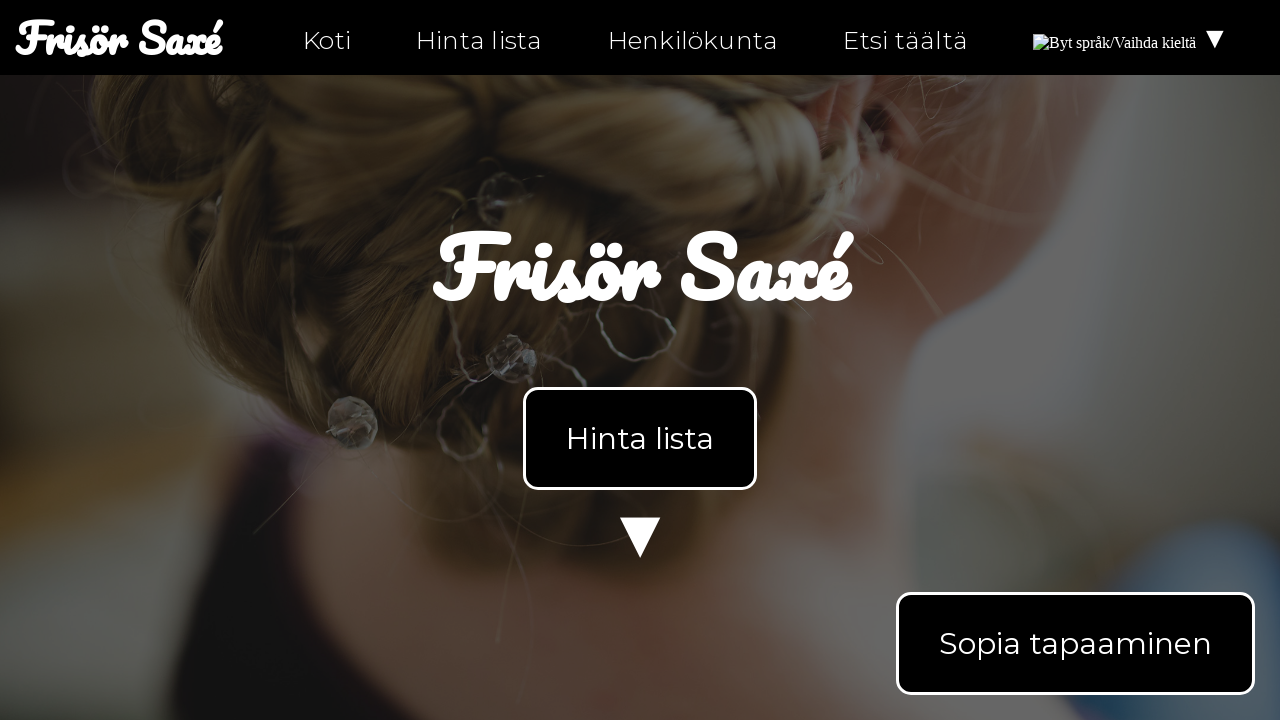

Waited for images to load on index-fi.html
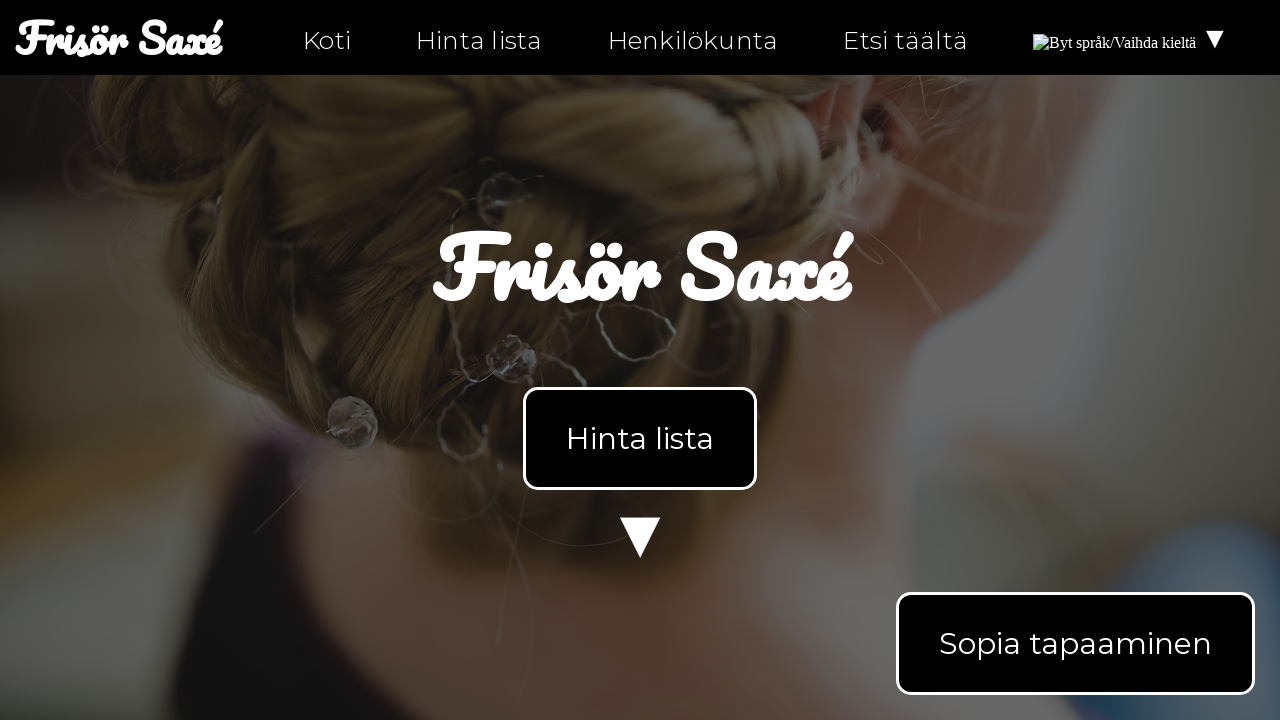

Retrieved all image elements from index-fi.html
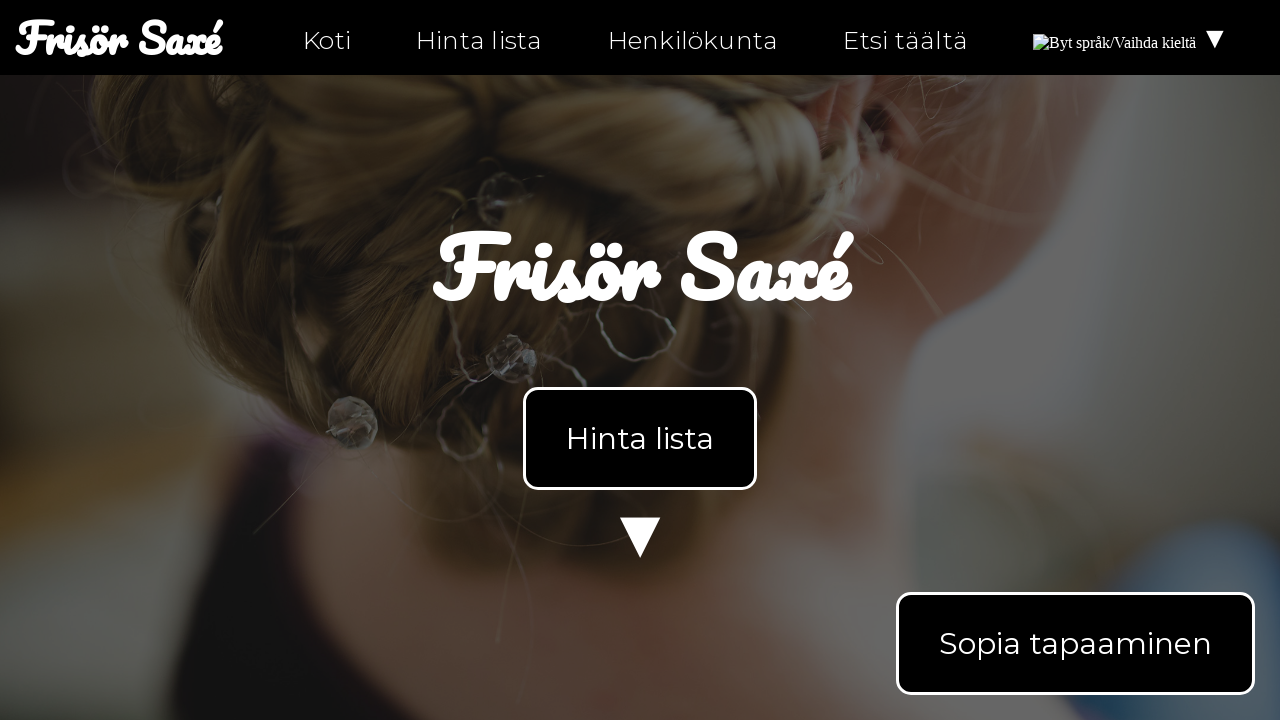

Checked image src attribute: https://upload.wikimedia.org/wikipedia/commons/b/bc/Flag_of_Finland.svg
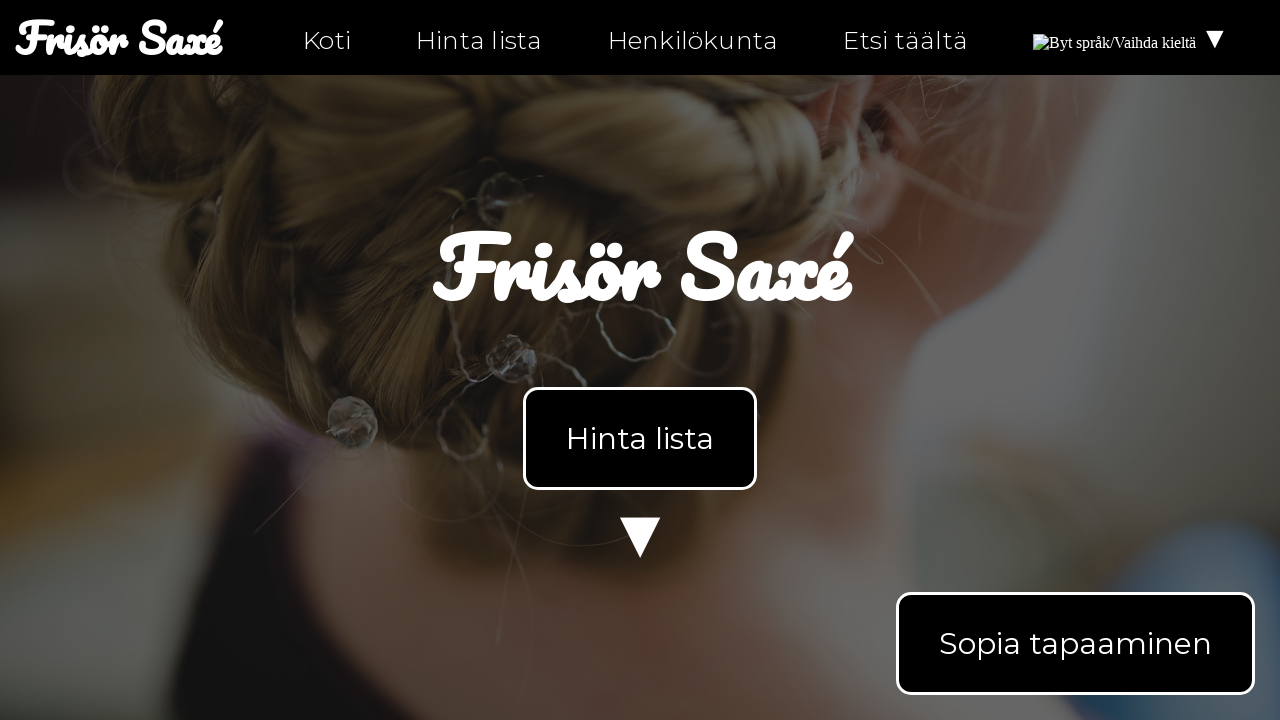

Verified image has valid src attribute
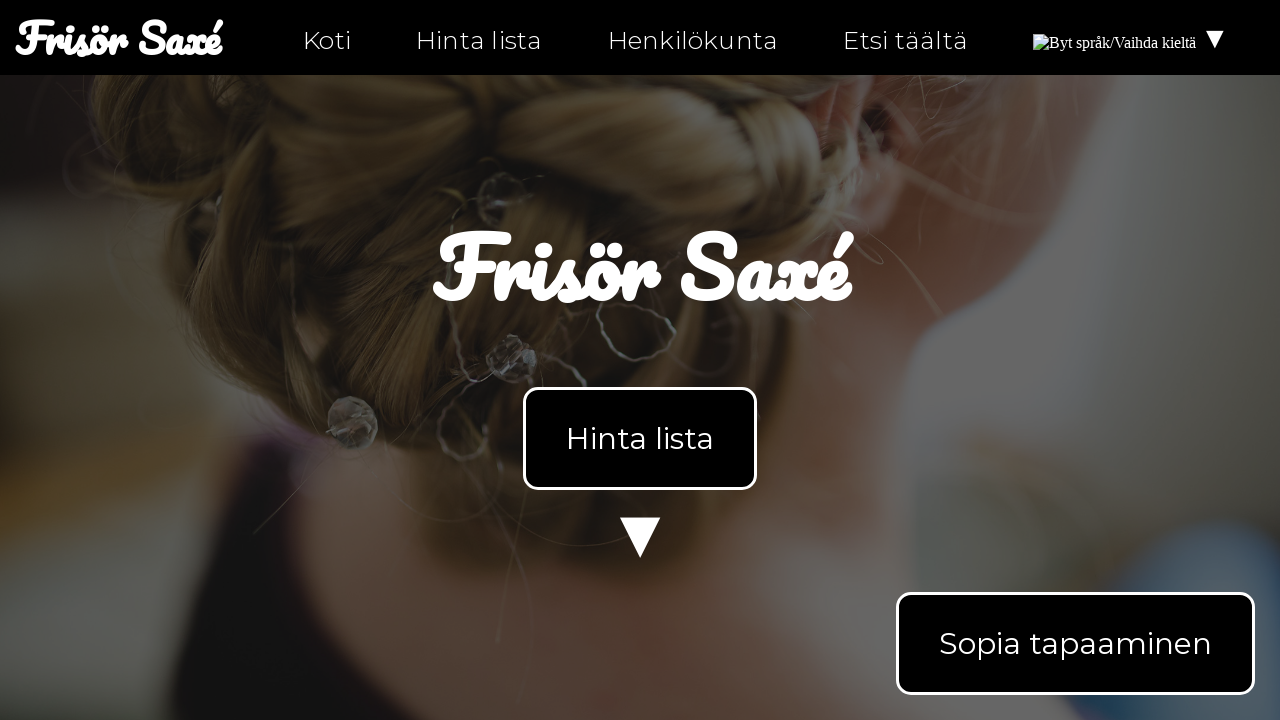

Checked image src attribute: https://upload.wikimedia.org/wikipedia/commons/4/4c/Flag_of_Sweden.svg
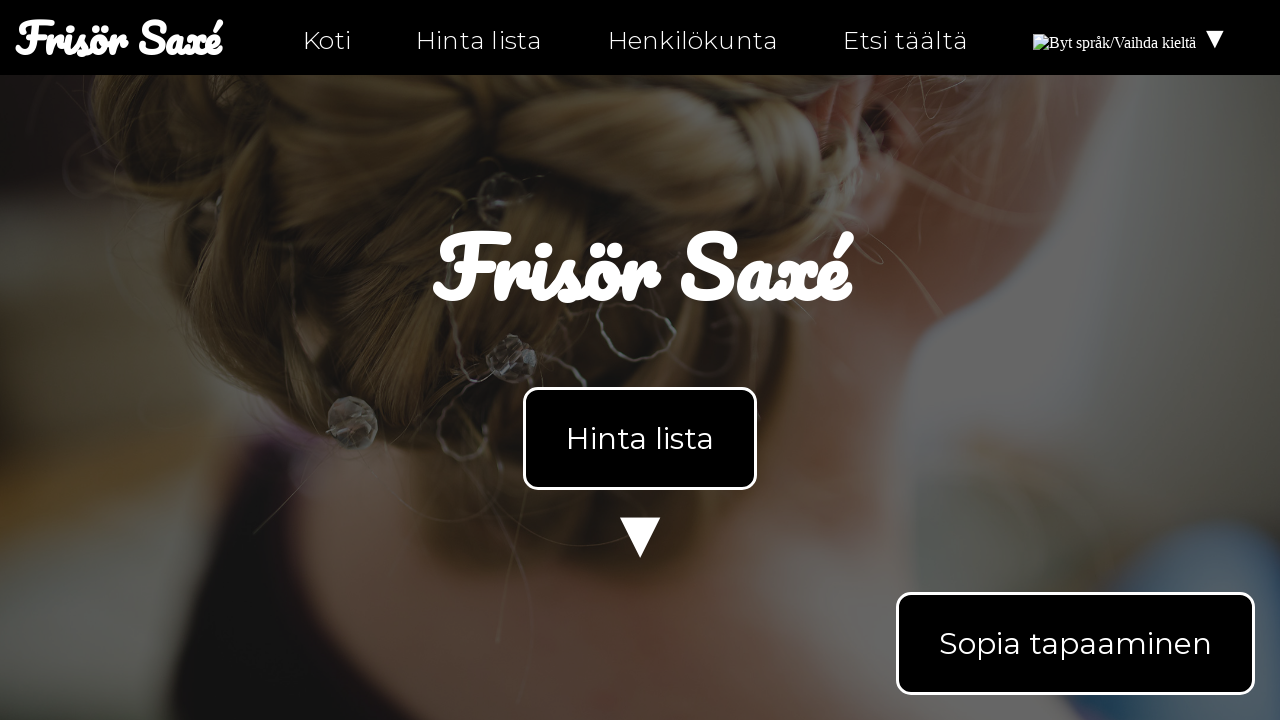

Verified image has valid src attribute
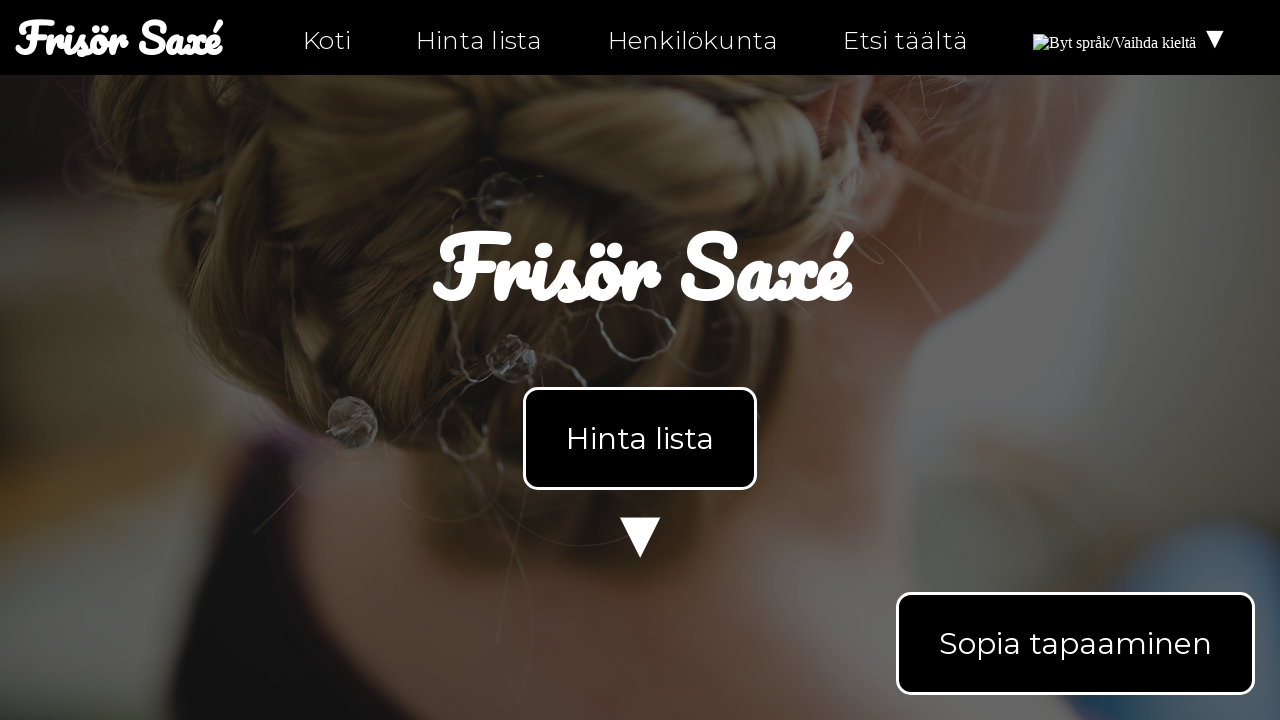

Checked image src attribute: https://upload.wikimedia.org/wikipedia/commons/b/bc/Flag_of_Finland.svg
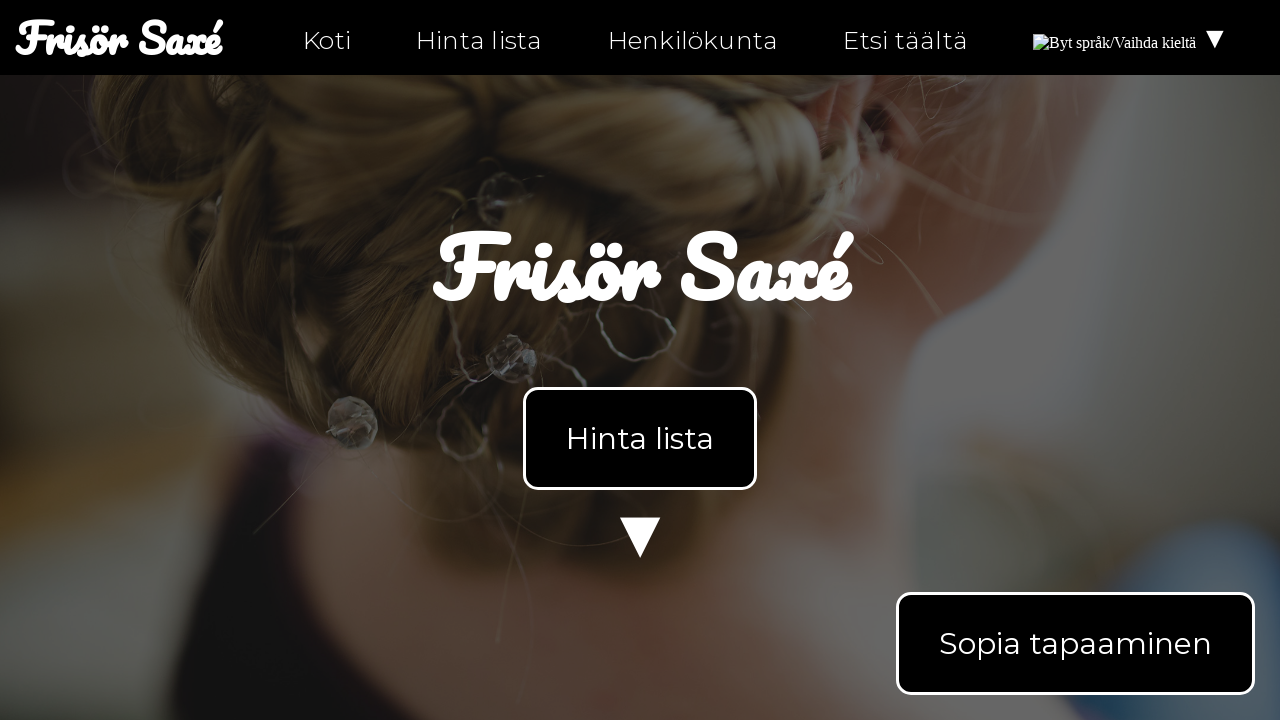

Verified image has valid src attribute
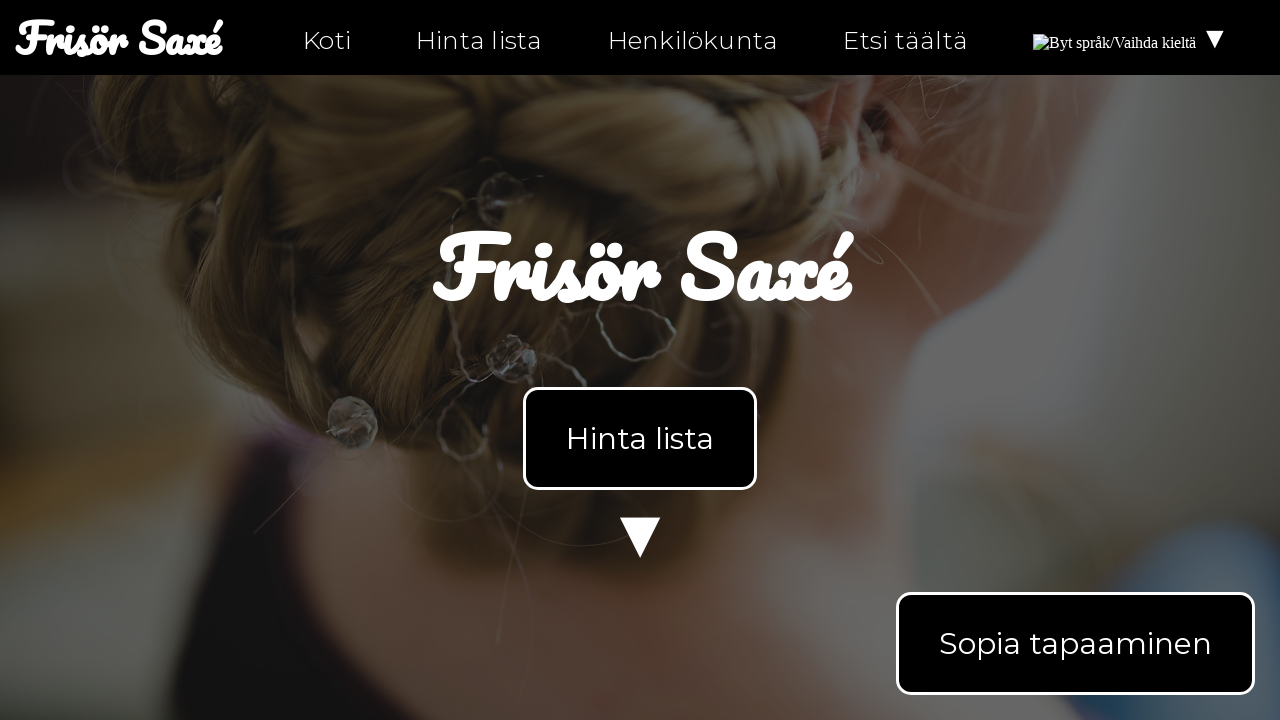

Checked image src attribute: assets/images/bild2.jpg
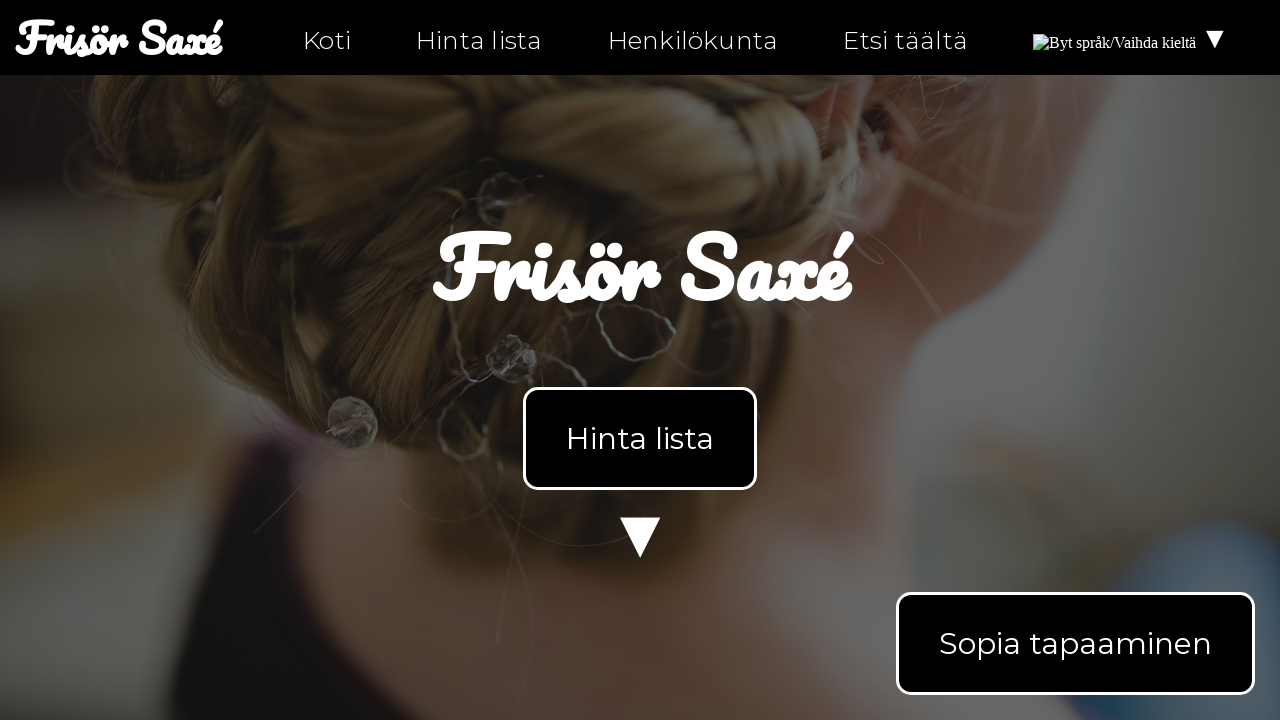

Verified image has valid src attribute
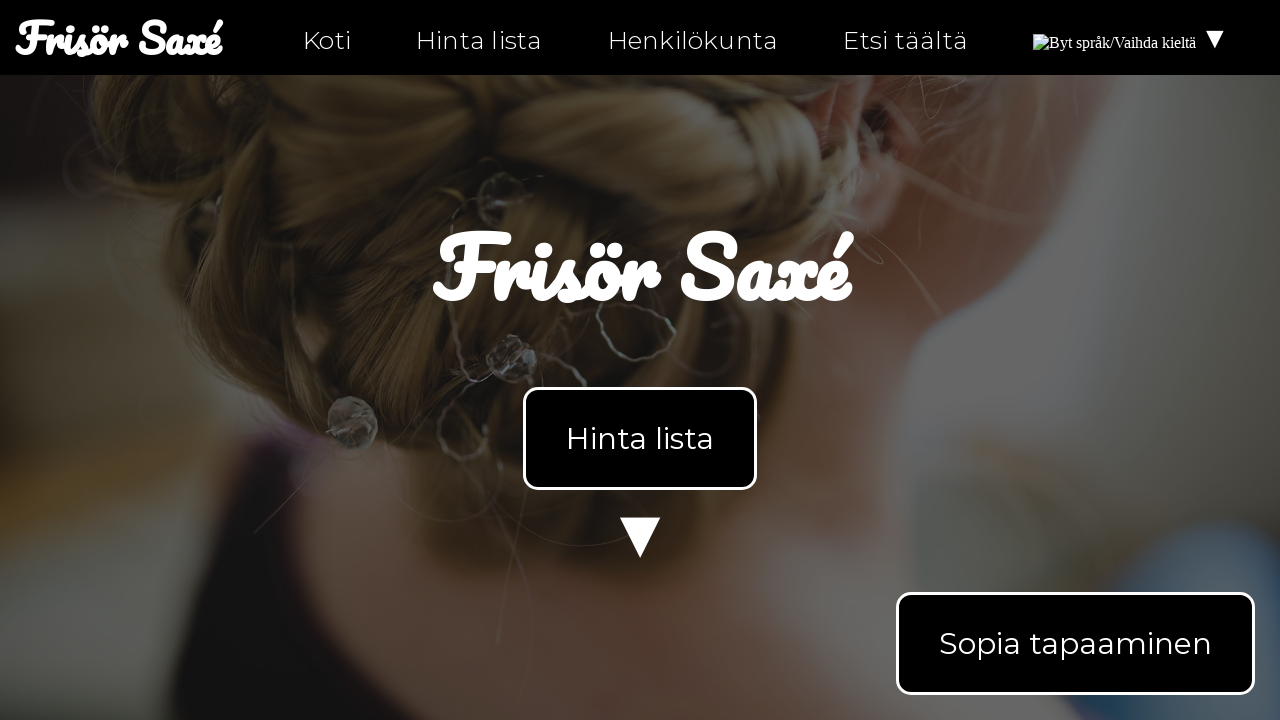

Navigated to personal-fi.html
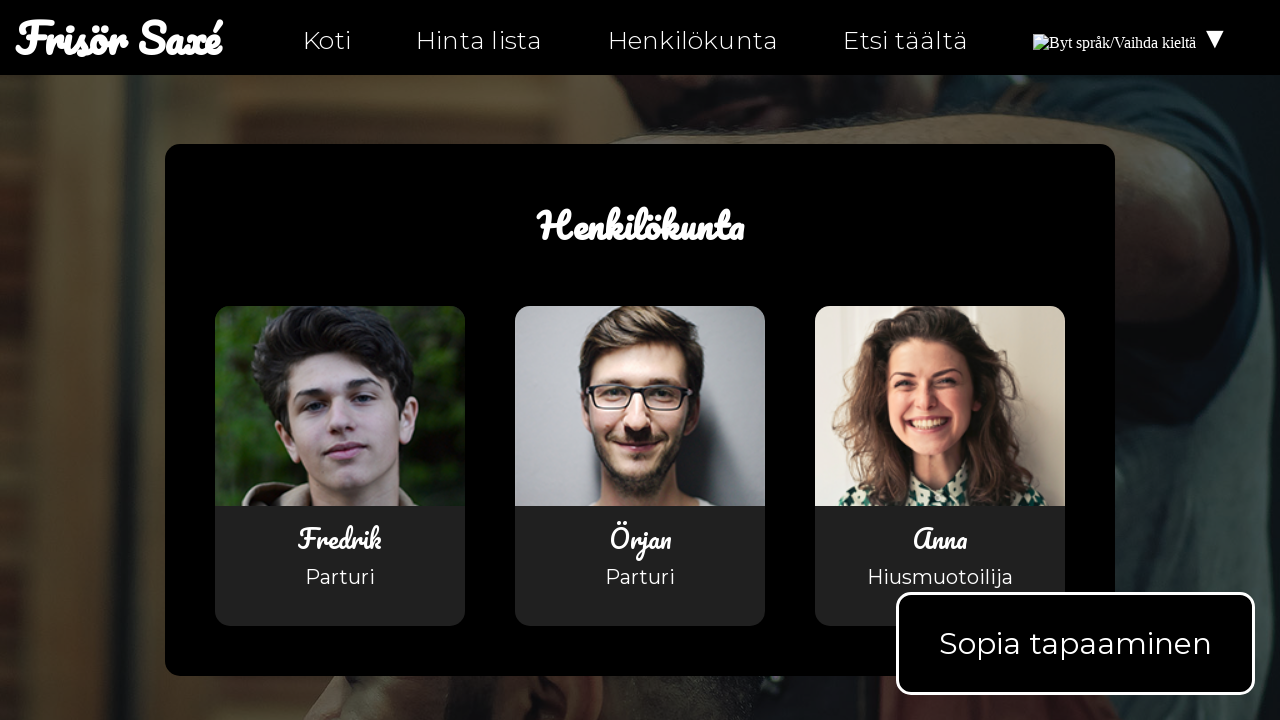

Retrieved all image elements from personal-fi.html
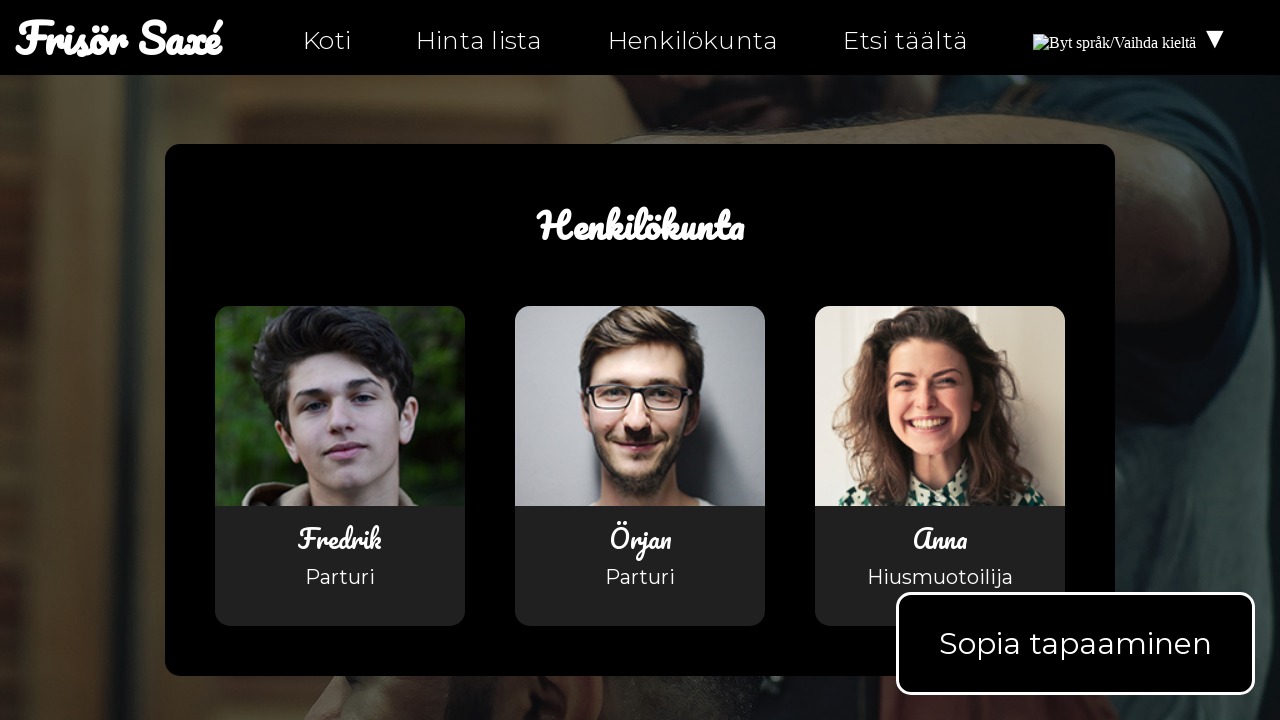

Checked image src attribute: https://upload.wikimedia.org/wikipedia/commons/b/bc/Flag_of_Finland.svg
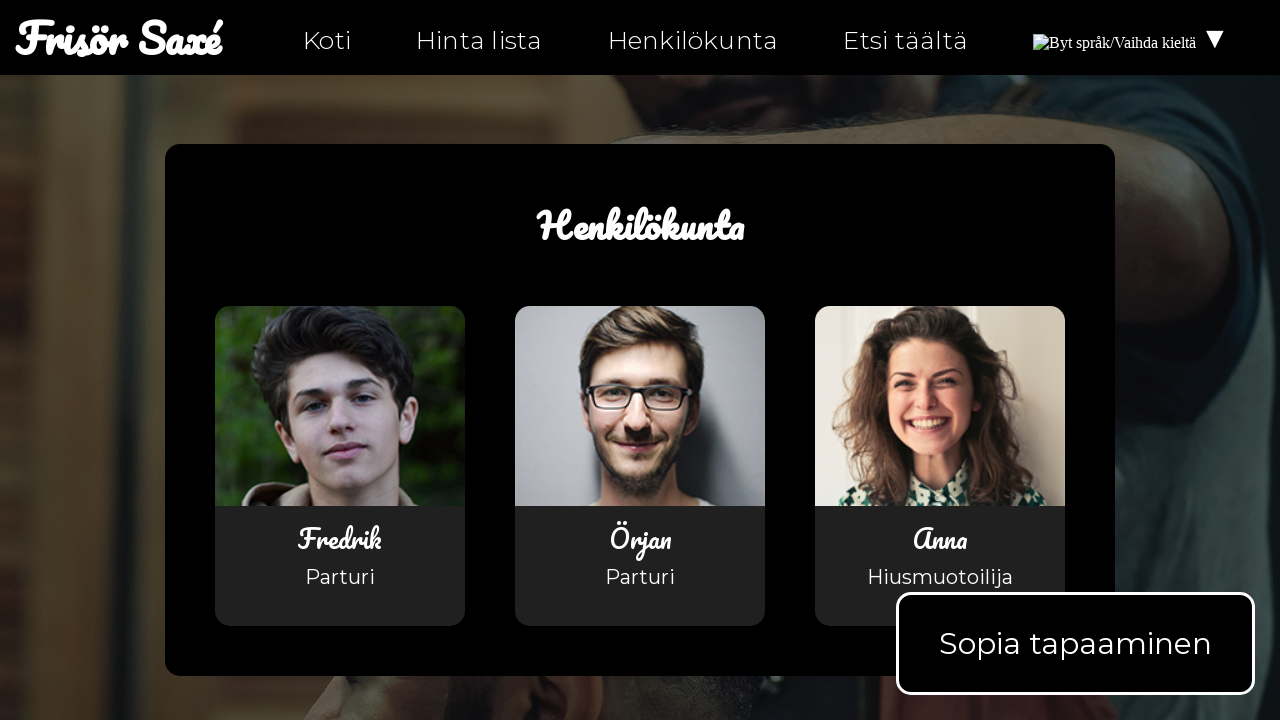

Verified image has valid src attribute
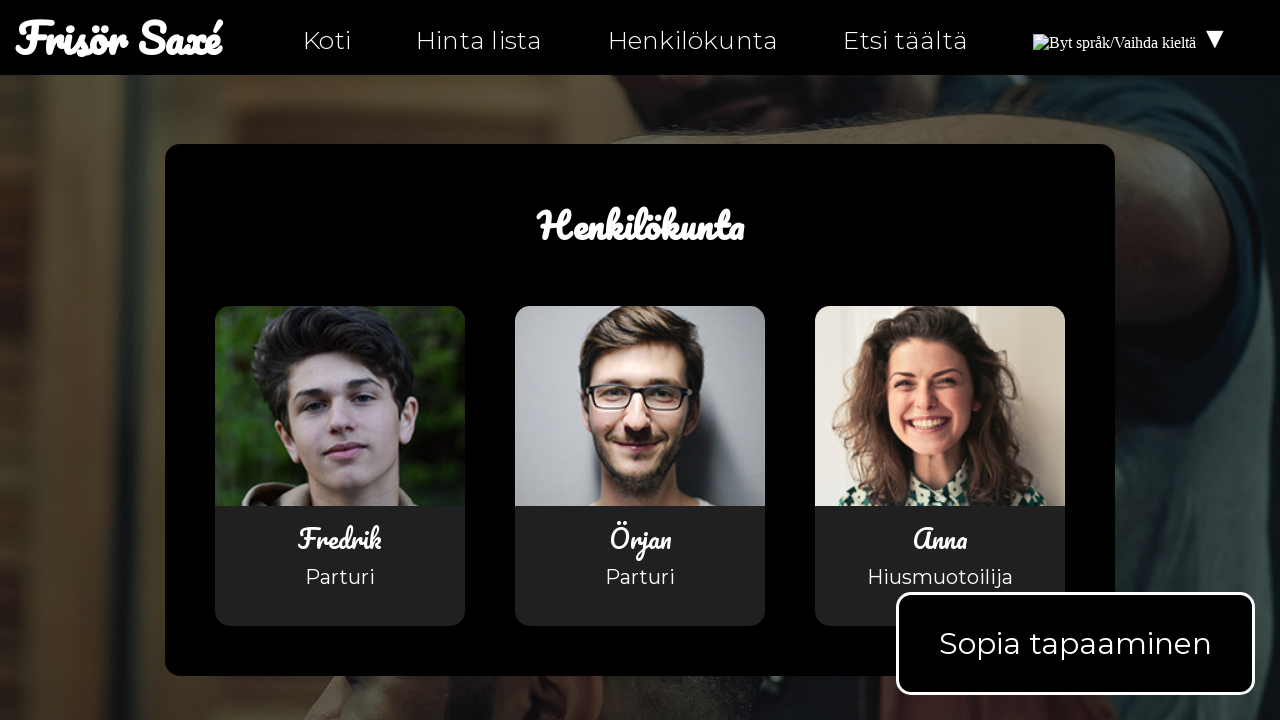

Checked image src attribute: https://upload.wikimedia.org/wikipedia/commons/4/4c/Flag_of_Sweden.svg
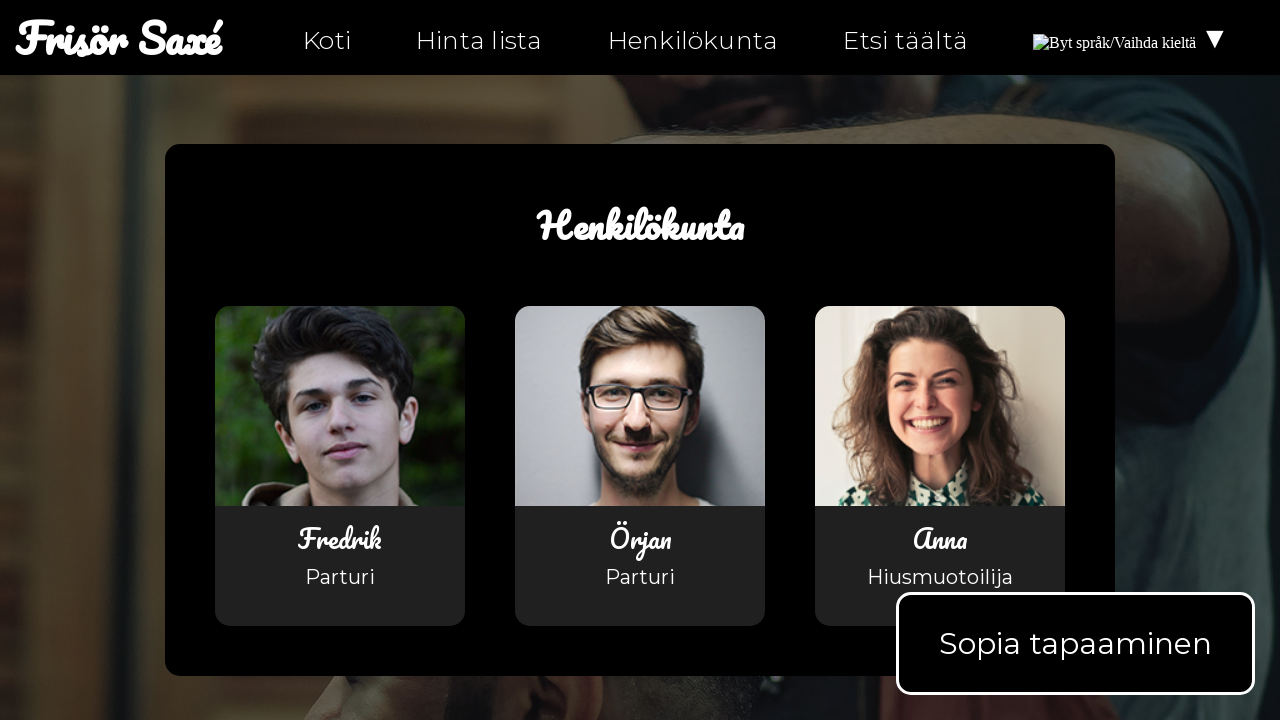

Verified image has valid src attribute
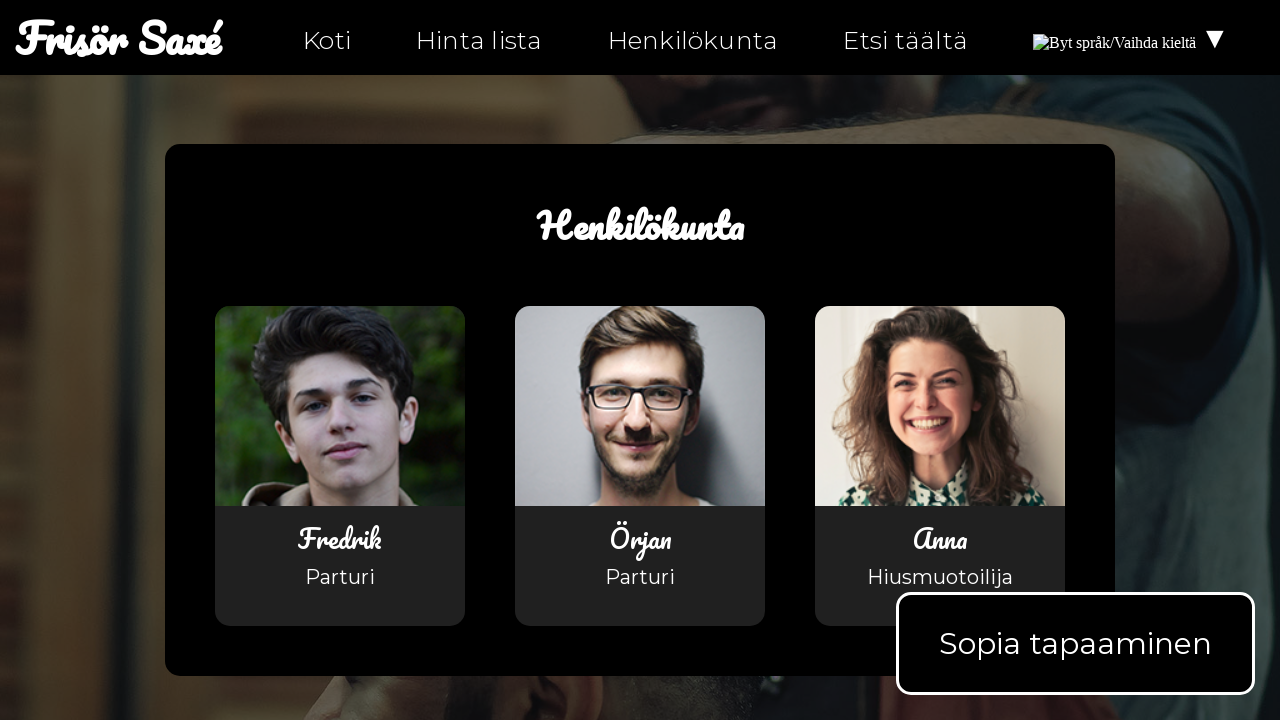

Checked image src attribute: https://upload.wikimedia.org/wikipedia/commons/b/bc/Flag_of_Finland.svg
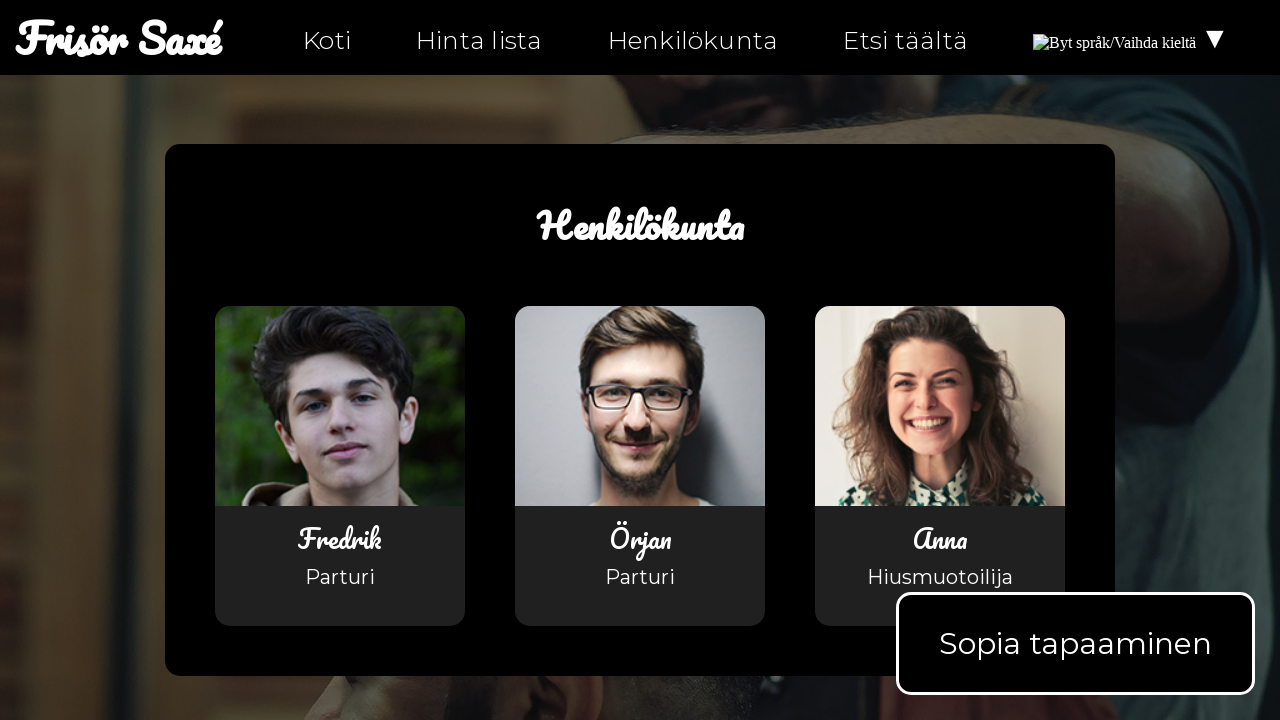

Verified image has valid src attribute
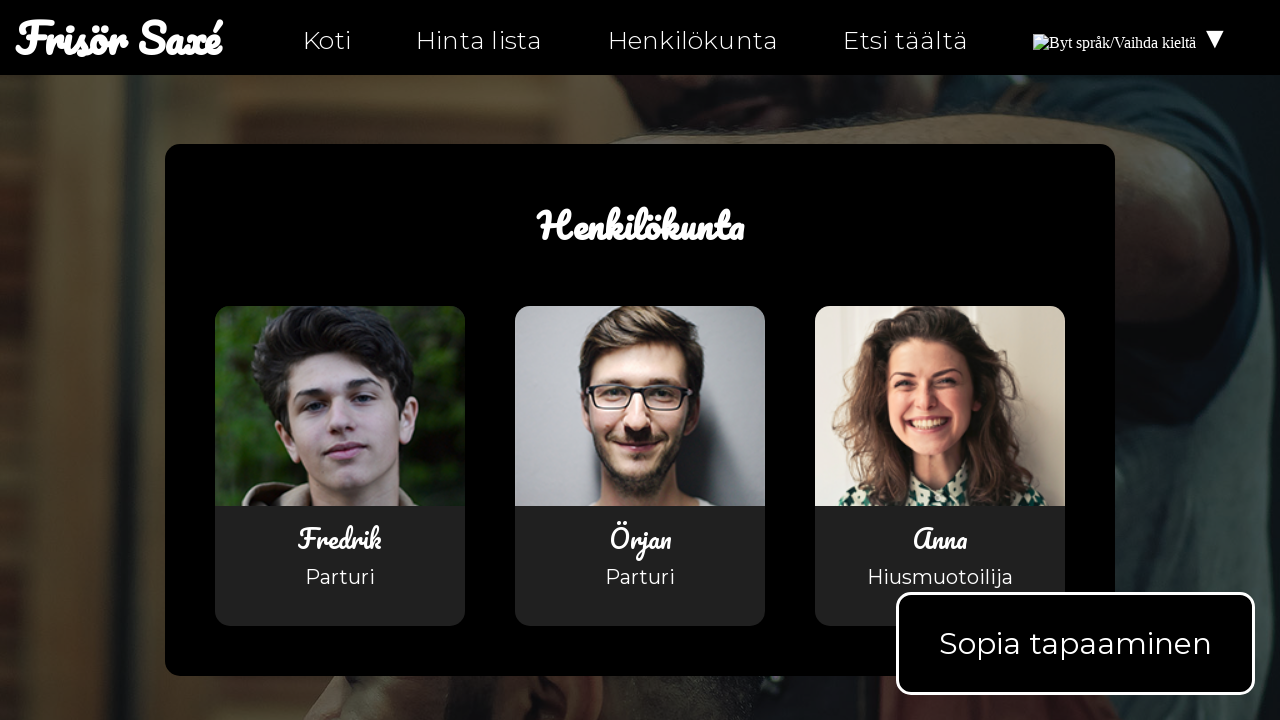

Checked image src attribute: assets/images/bild3.jpg
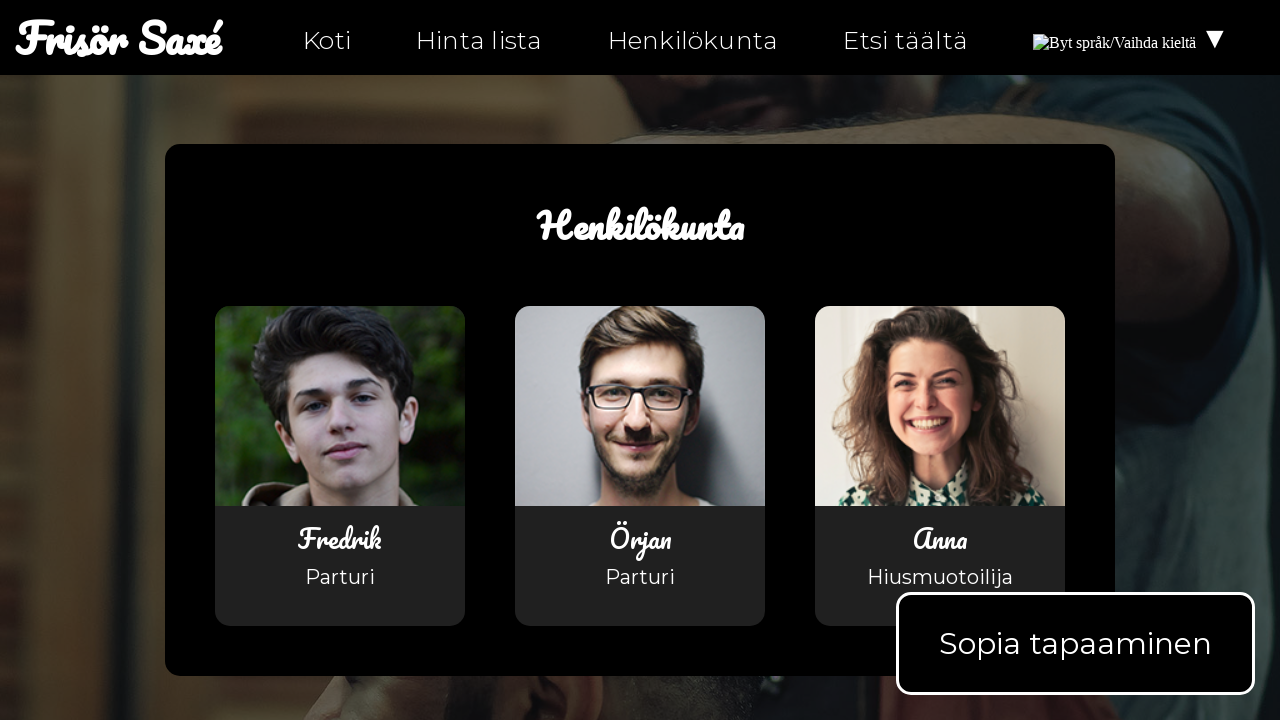

Verified image has valid src attribute
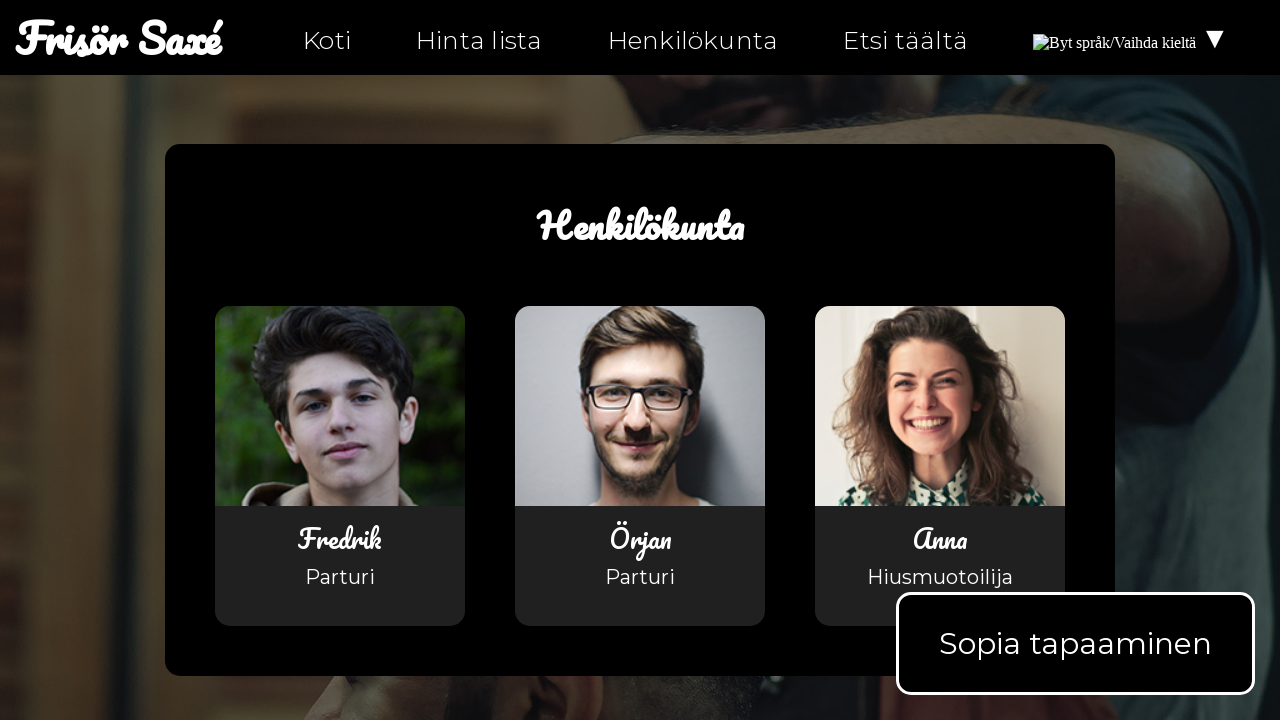

Checked image src attribute: assets/images/fredrik_ortqvist.png
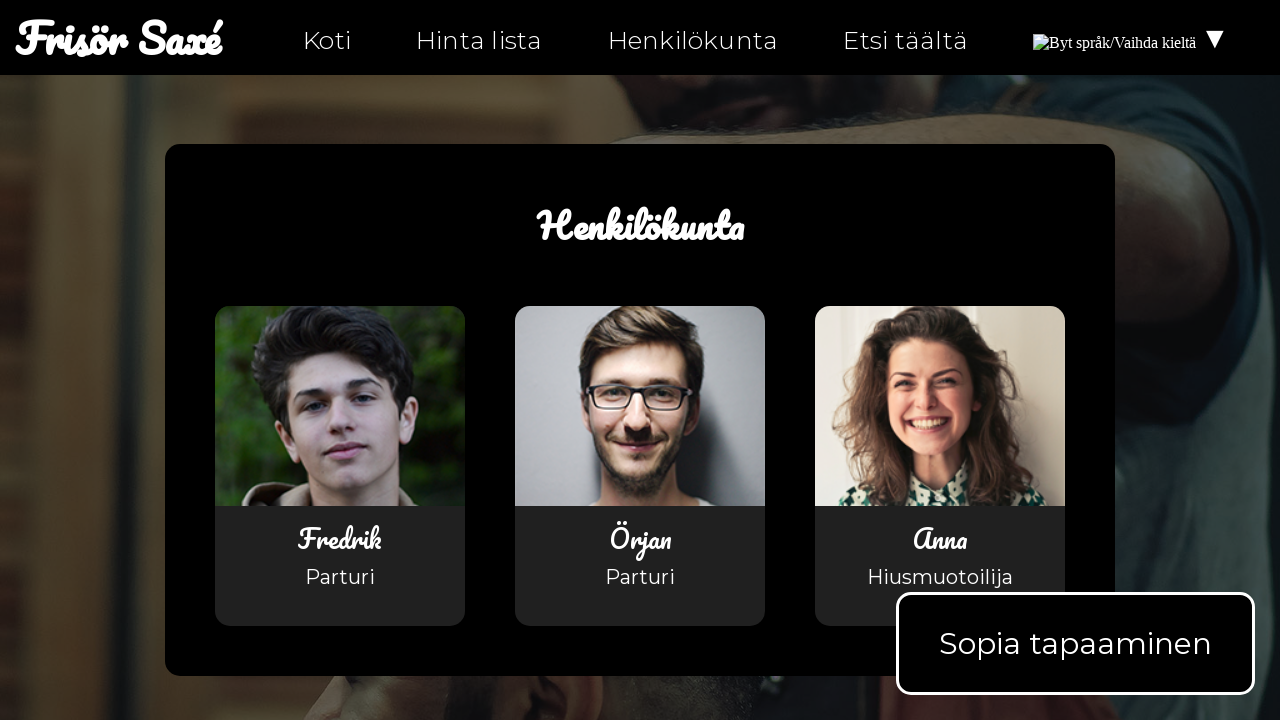

Verified image has valid src attribute
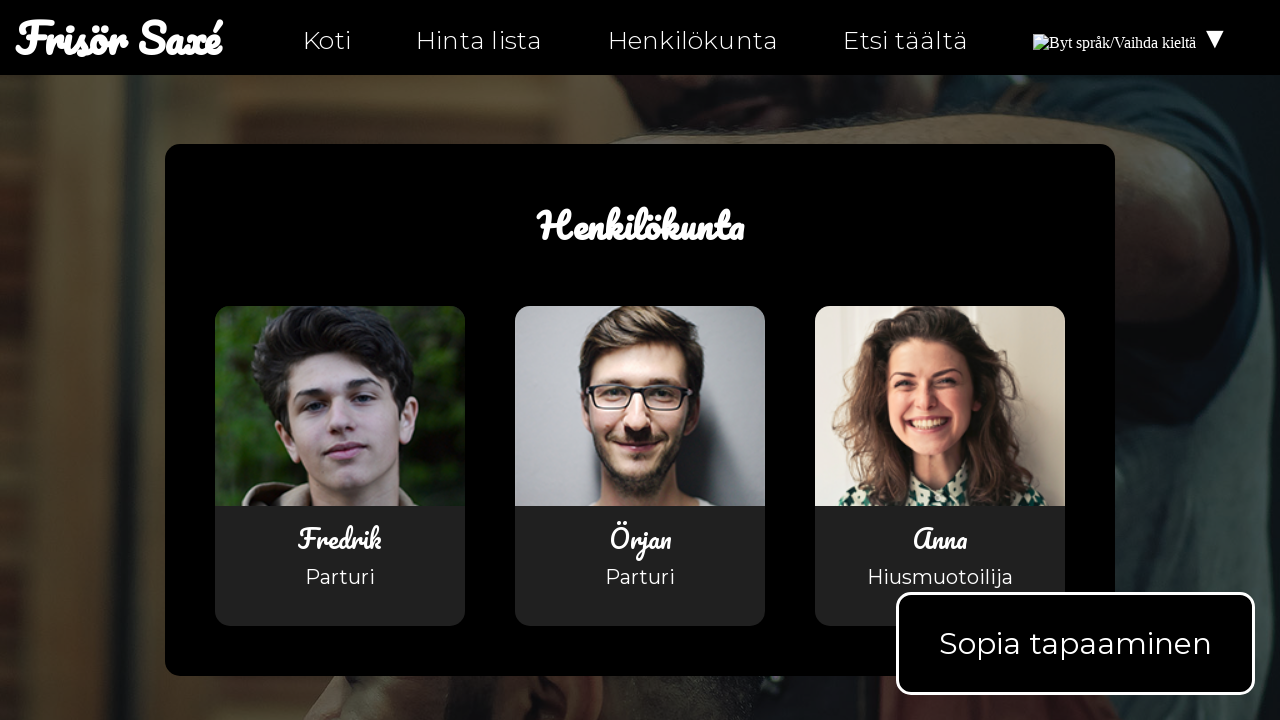

Checked image src attribute: assets/images/orjan_johansson.png
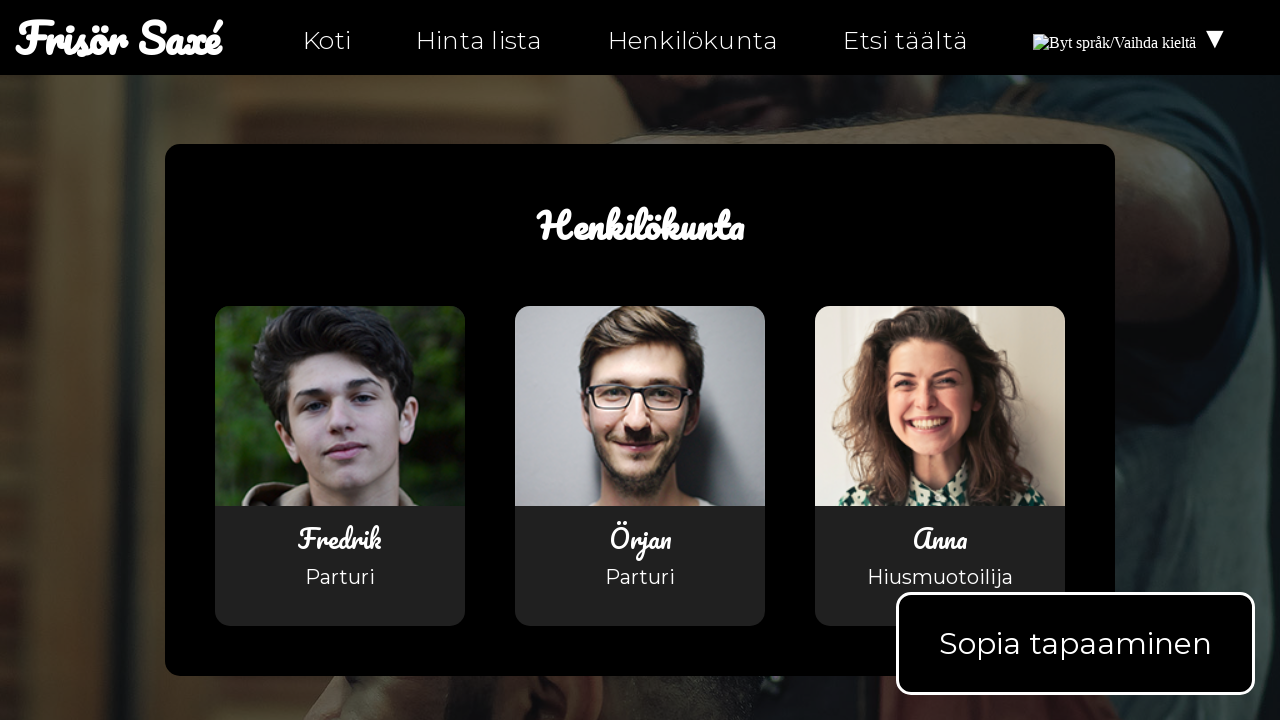

Verified image has valid src attribute
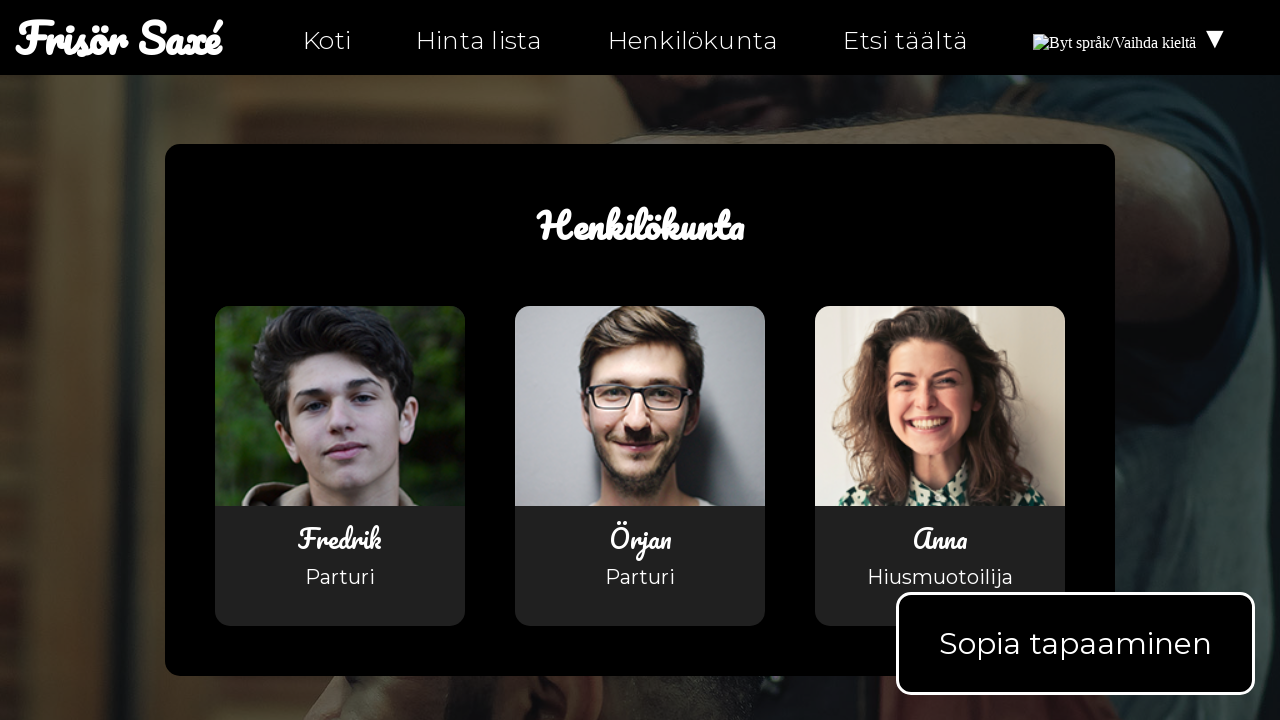

Checked image src attribute: assets/images/anna_pettersson.png
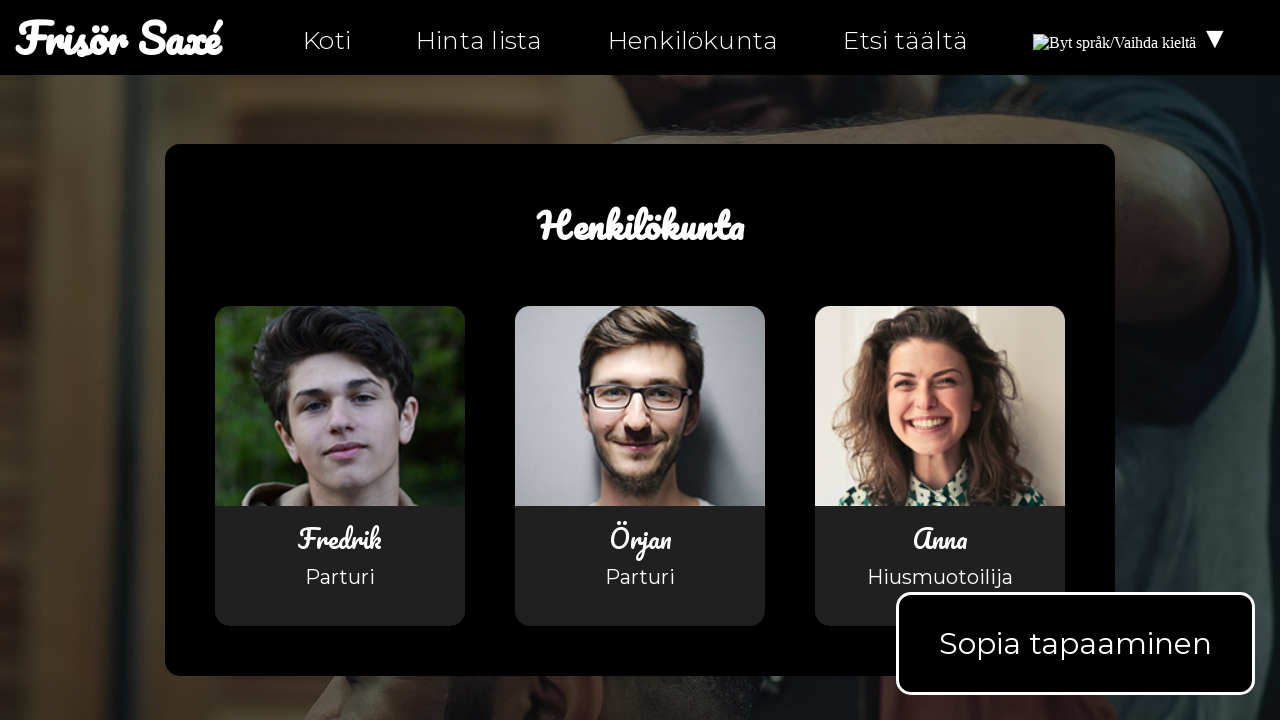

Verified image has valid src attribute
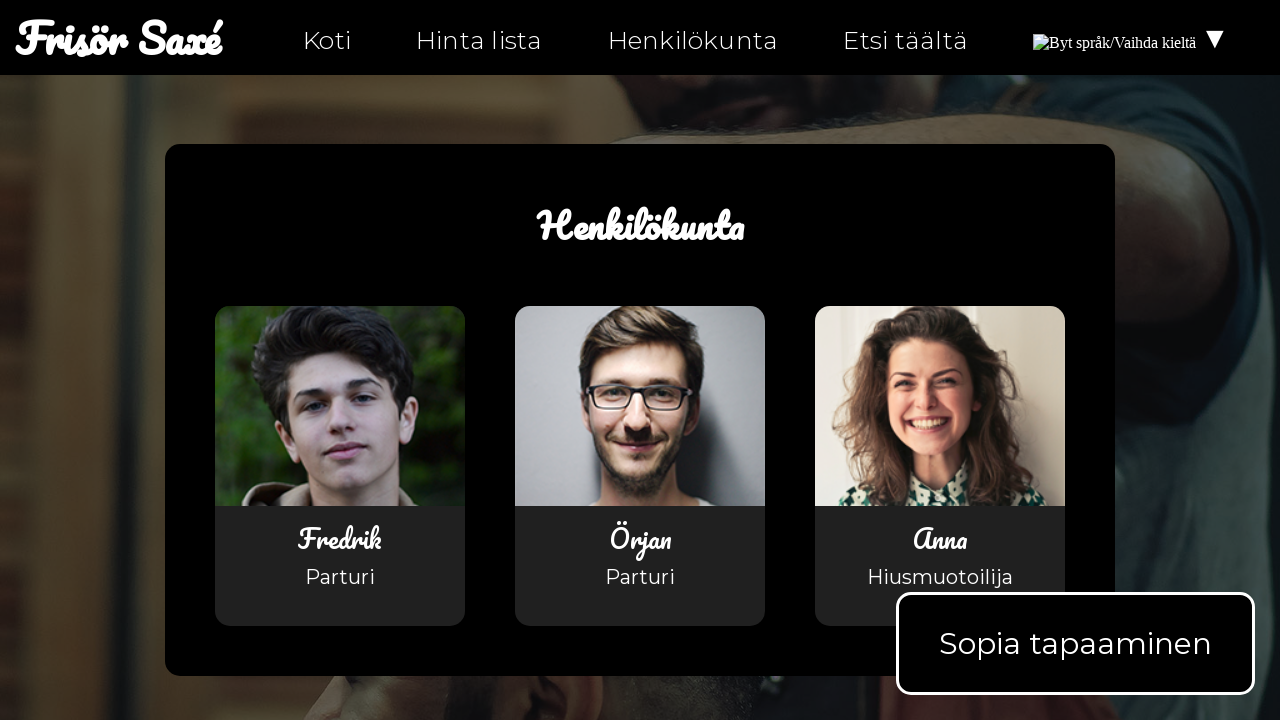

Navigated to hitta-hit-fi.html
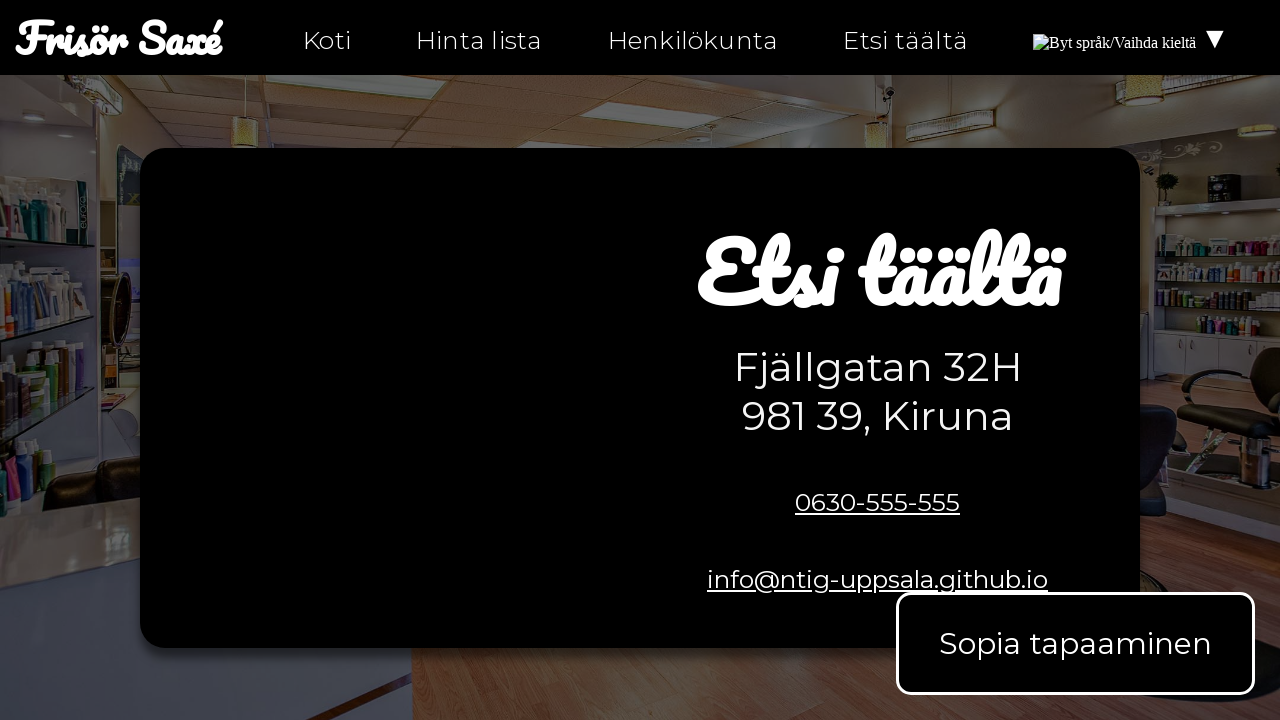

Retrieved all image elements from hitta-hit-fi.html
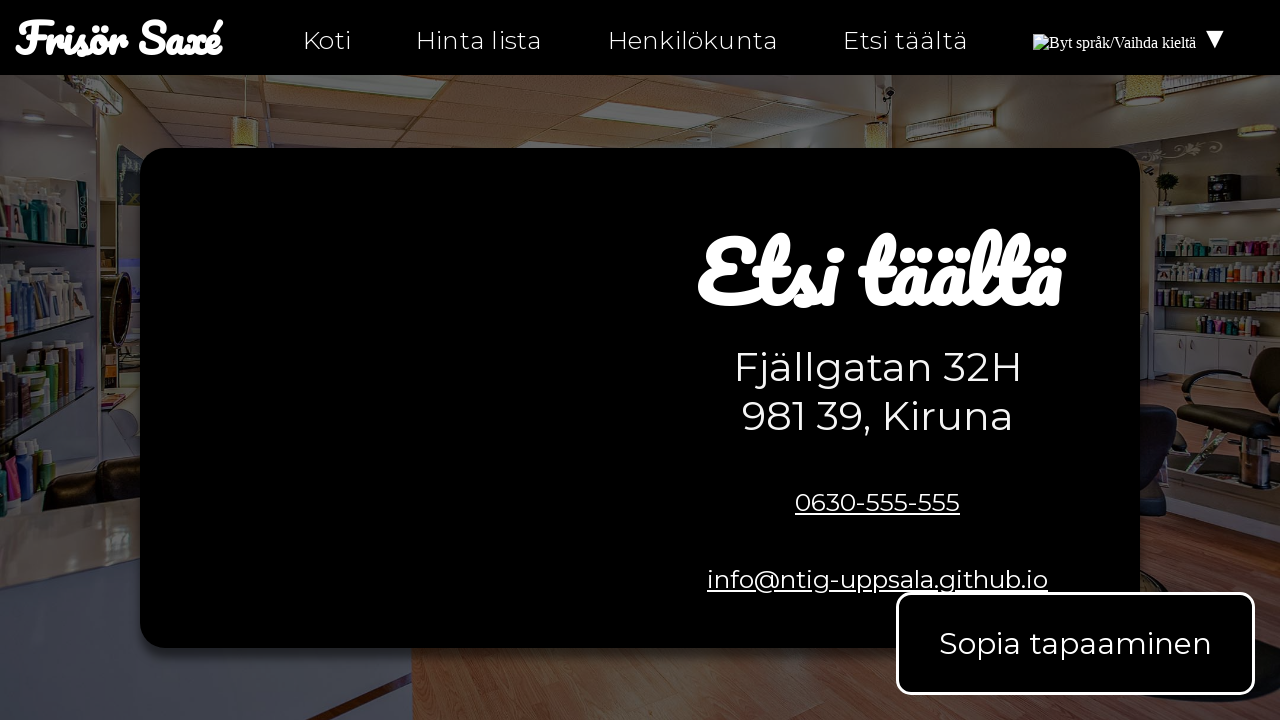

Checked image src attribute: https://upload.wikimedia.org/wikipedia/commons/b/bc/Flag_of_Finland.svg
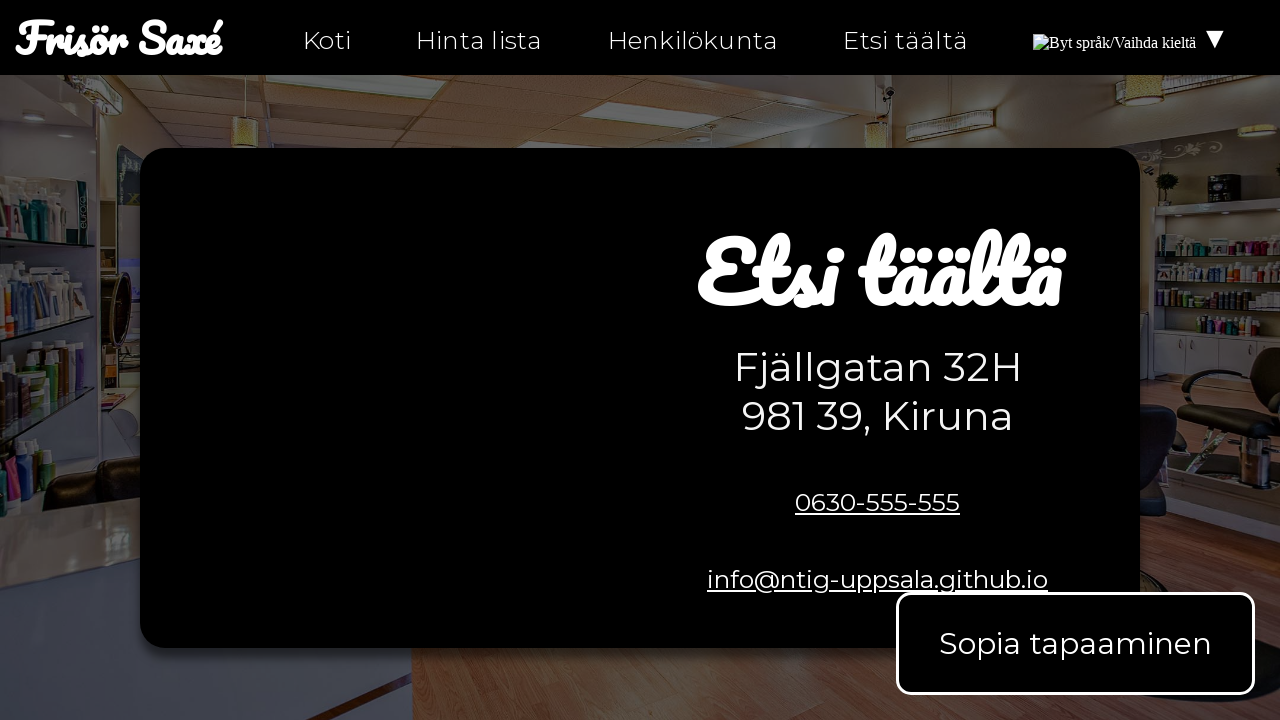

Verified image has valid src attribute
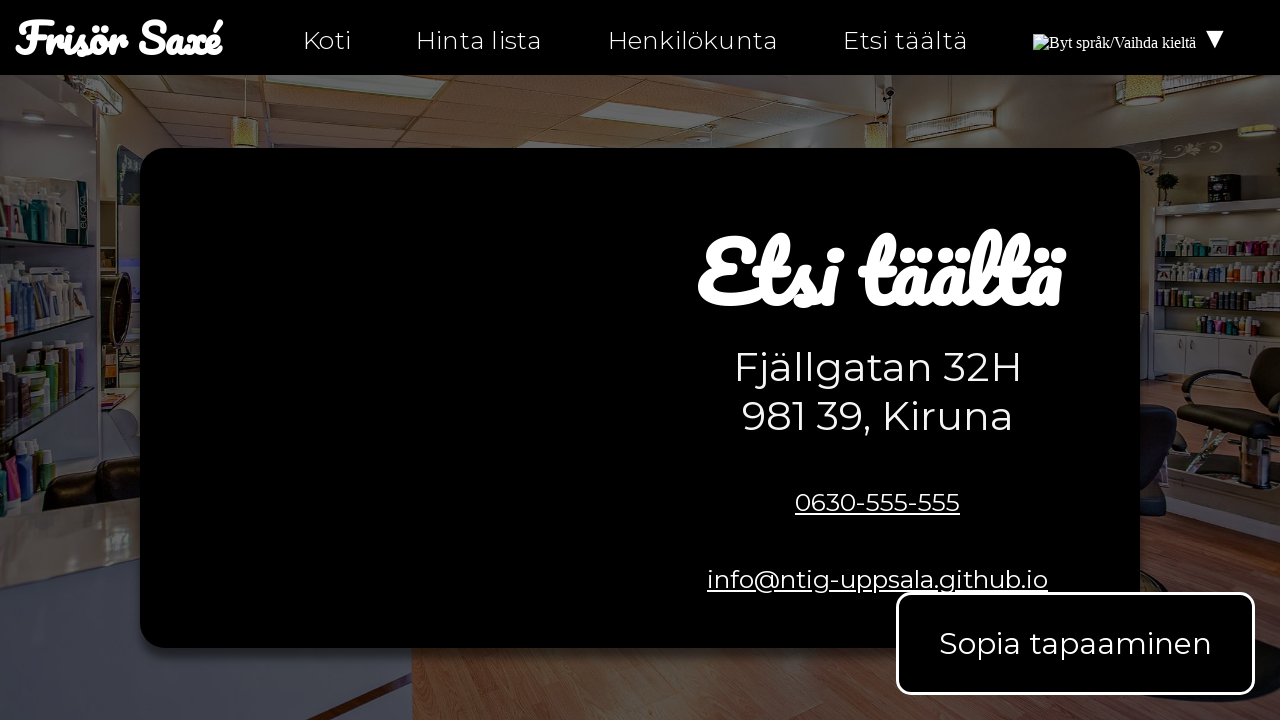

Checked image src attribute: https://upload.wikimedia.org/wikipedia/commons/4/4c/Flag_of_Sweden.svg
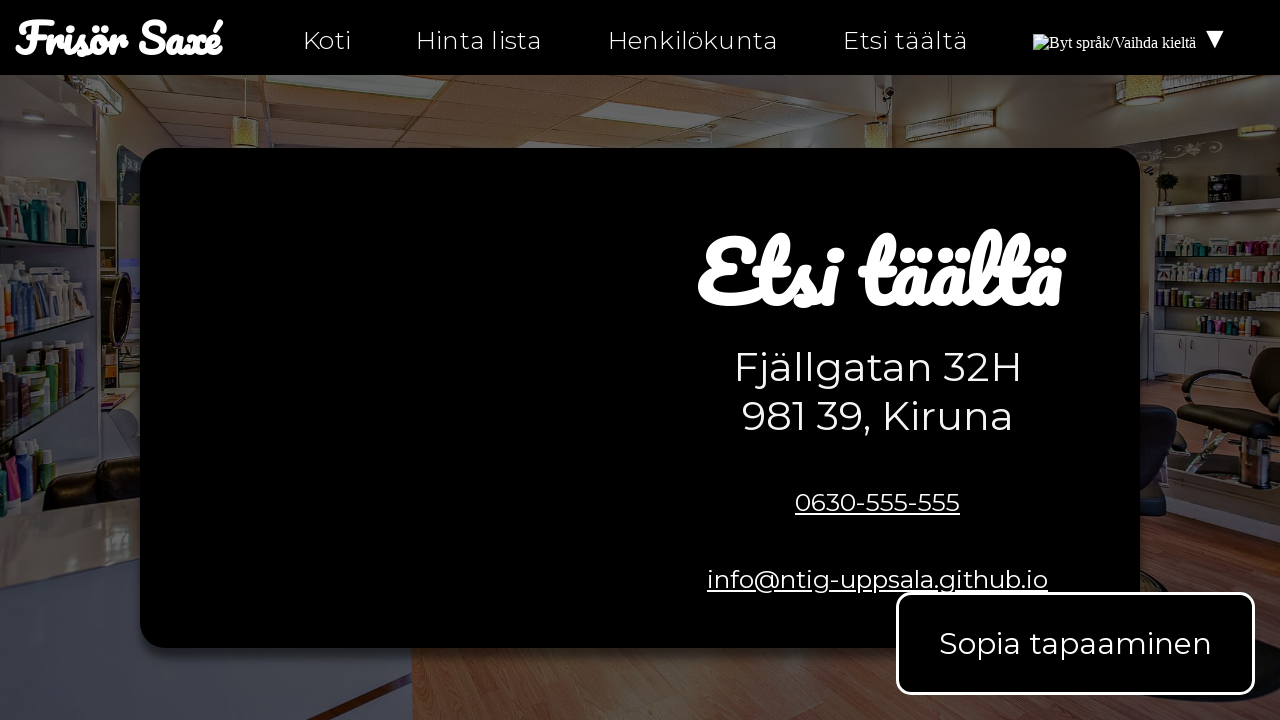

Verified image has valid src attribute
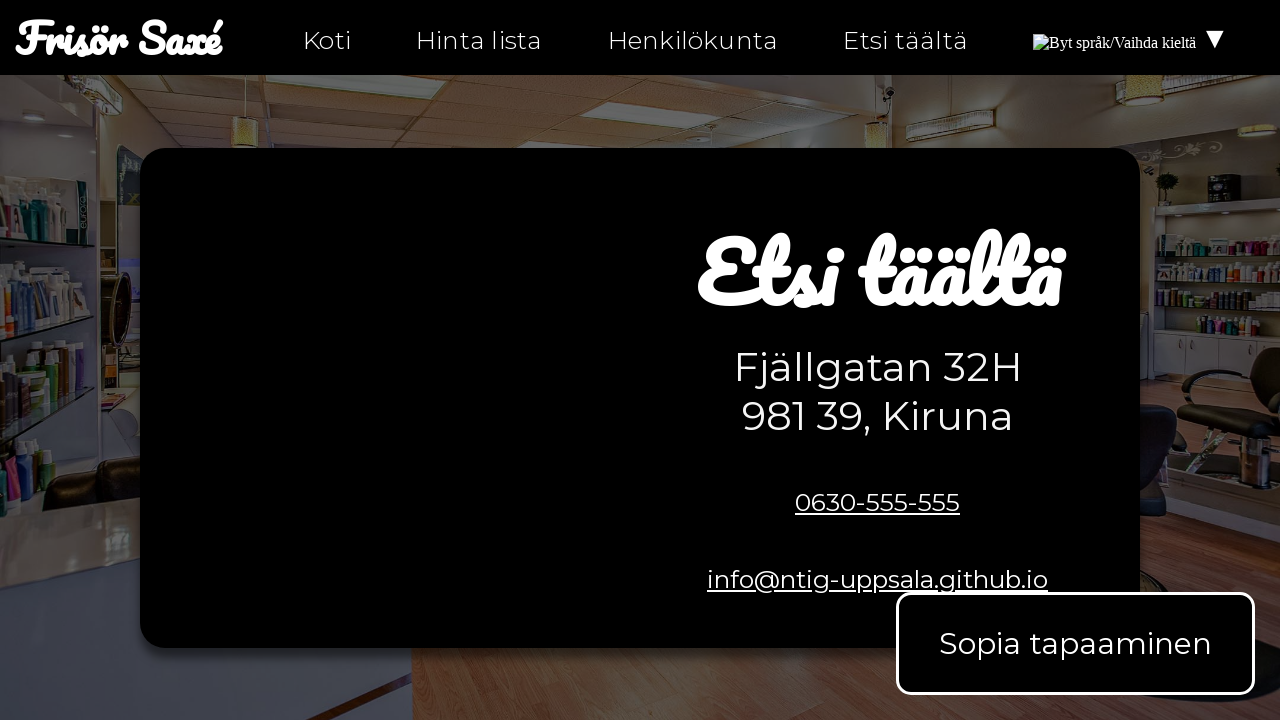

Checked image src attribute: https://upload.wikimedia.org/wikipedia/commons/b/bc/Flag_of_Finland.svg
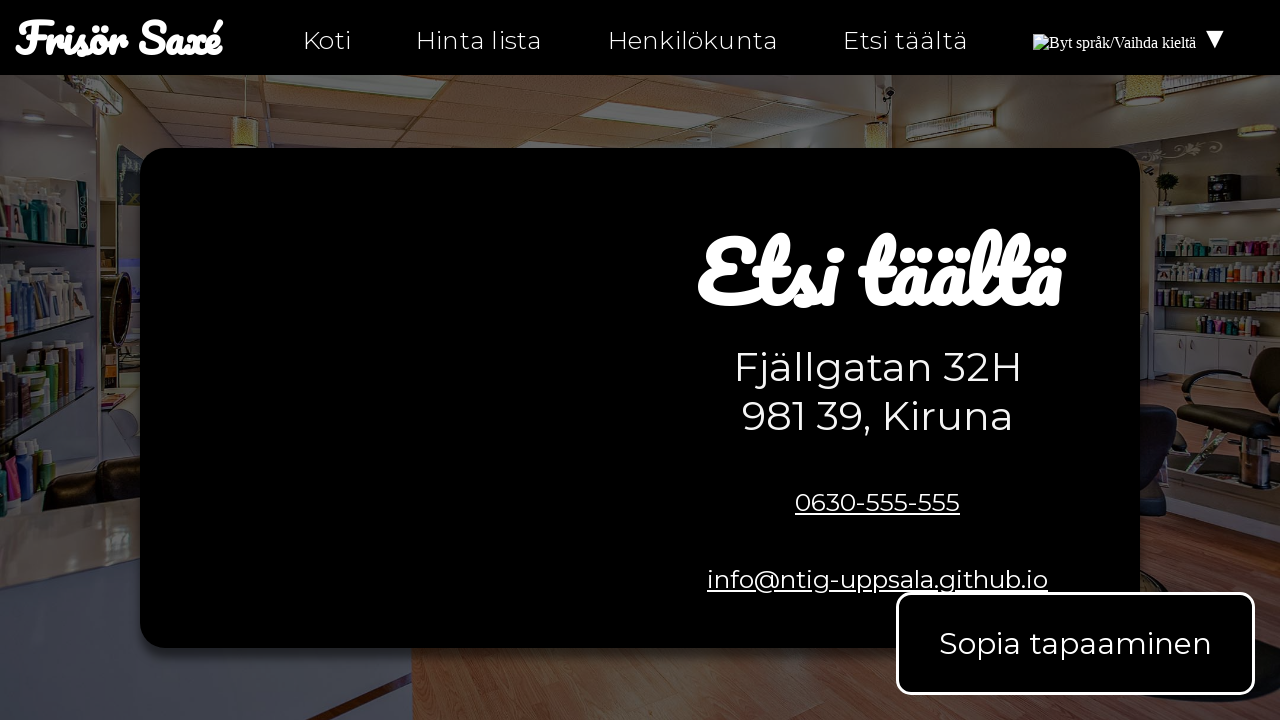

Verified image has valid src attribute
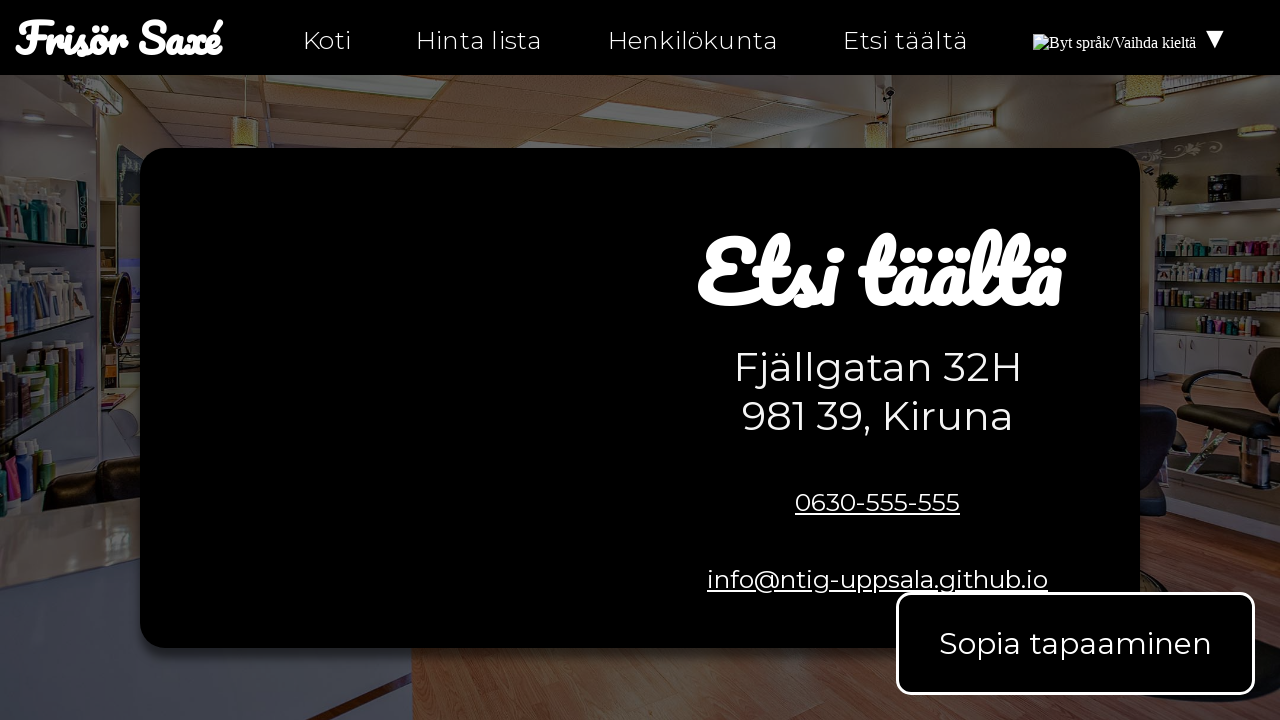

Checked image src attribute: assets/images/bild1.jpg
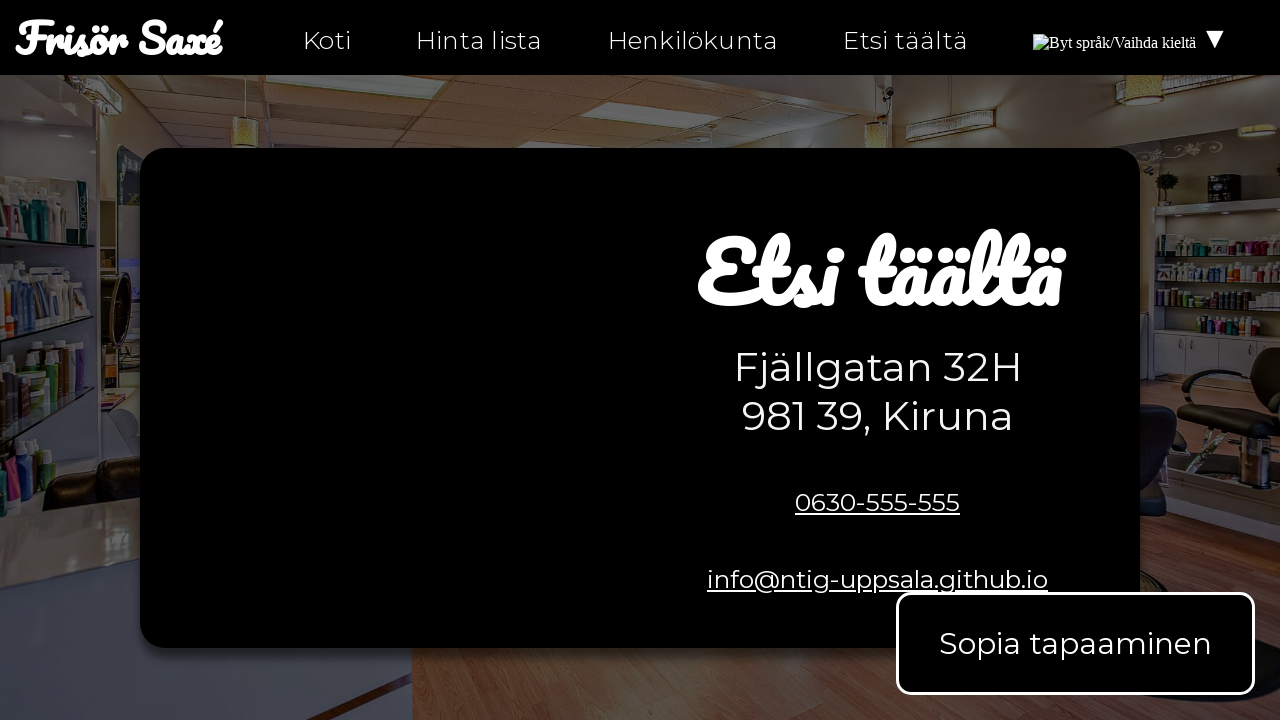

Verified image has valid src attribute
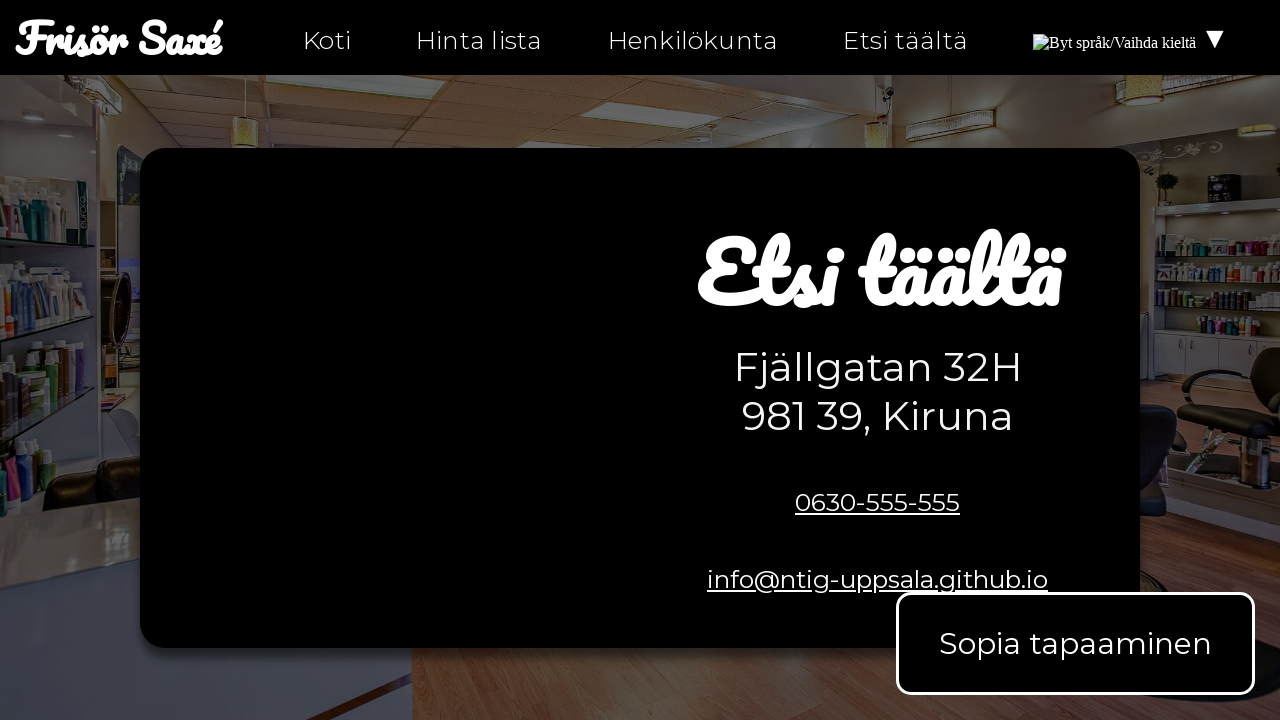

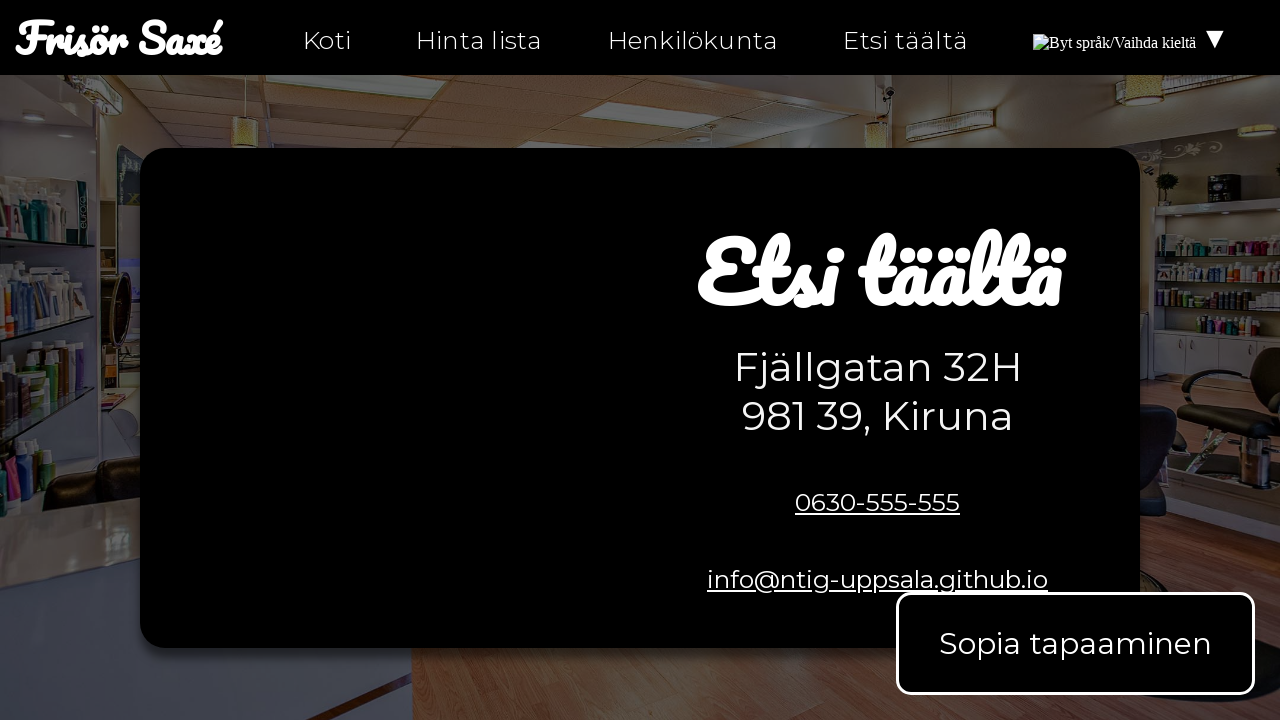